Tests registration form by filling in first name, last name, and email fields, then submitting the form and verifying successful registration message

Starting URL: http://suninjuly.github.io/registration1.html

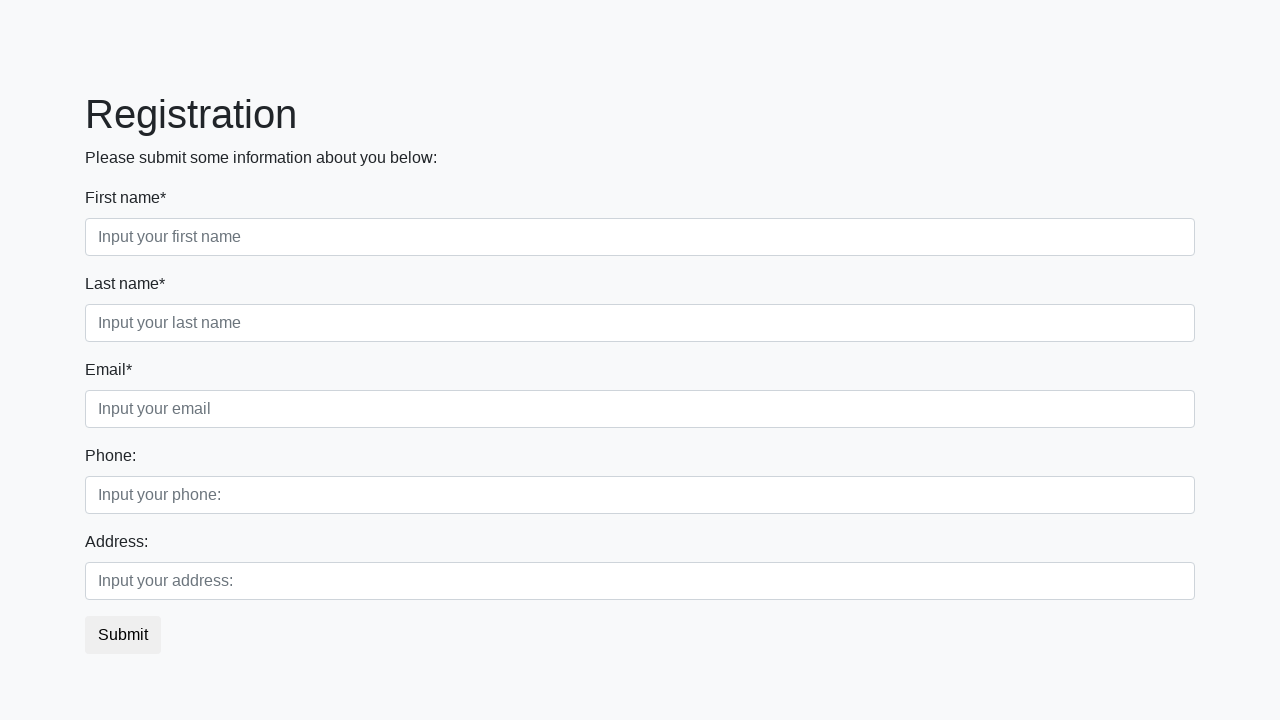

Filled first name field with 'First_name' on //input[@placeholder="Input your first name"]
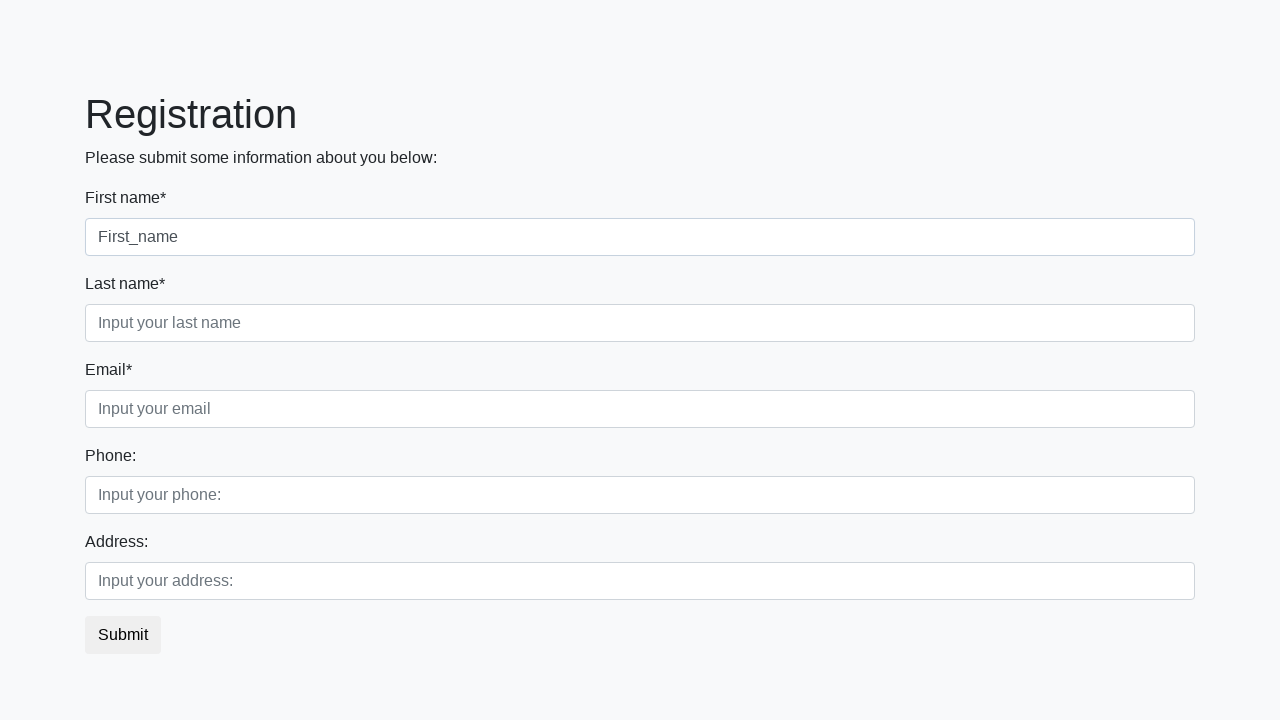

Filled last name field with 'Last_name' on //input[@placeholder="Input your last name"]
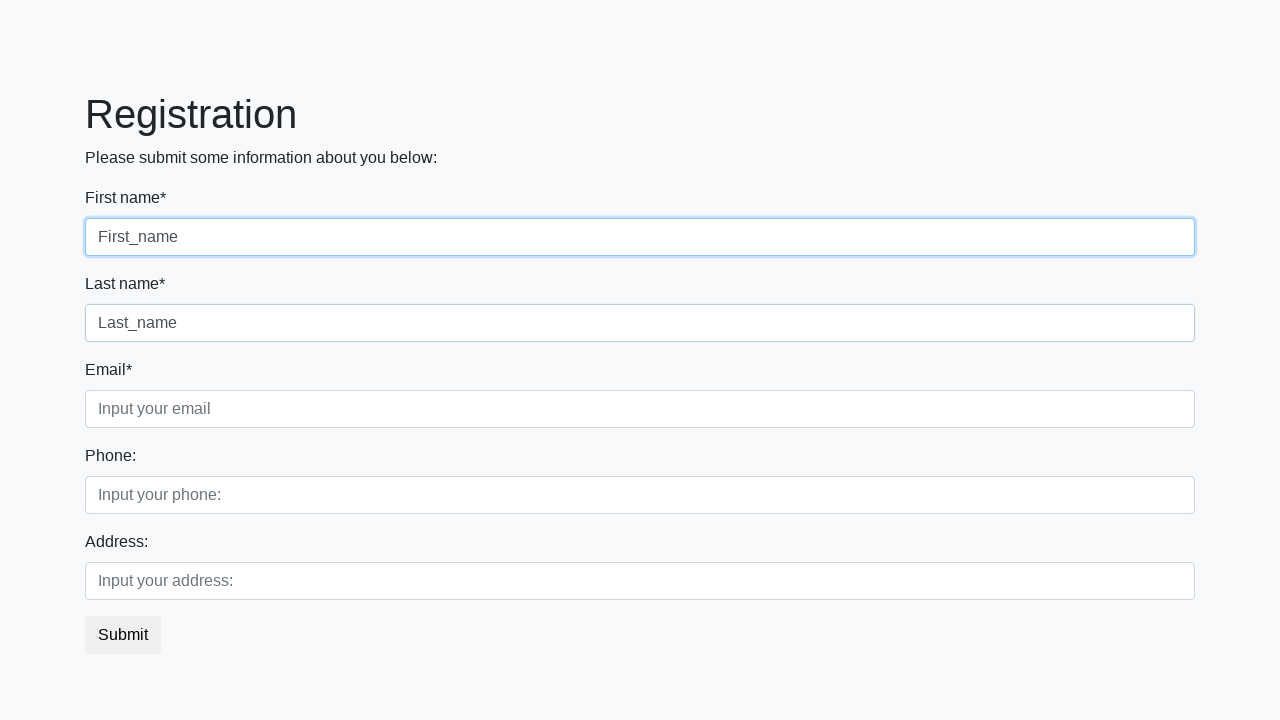

Filled email field with '12345@12345.com' on //input[@placeholder="Input your email"]
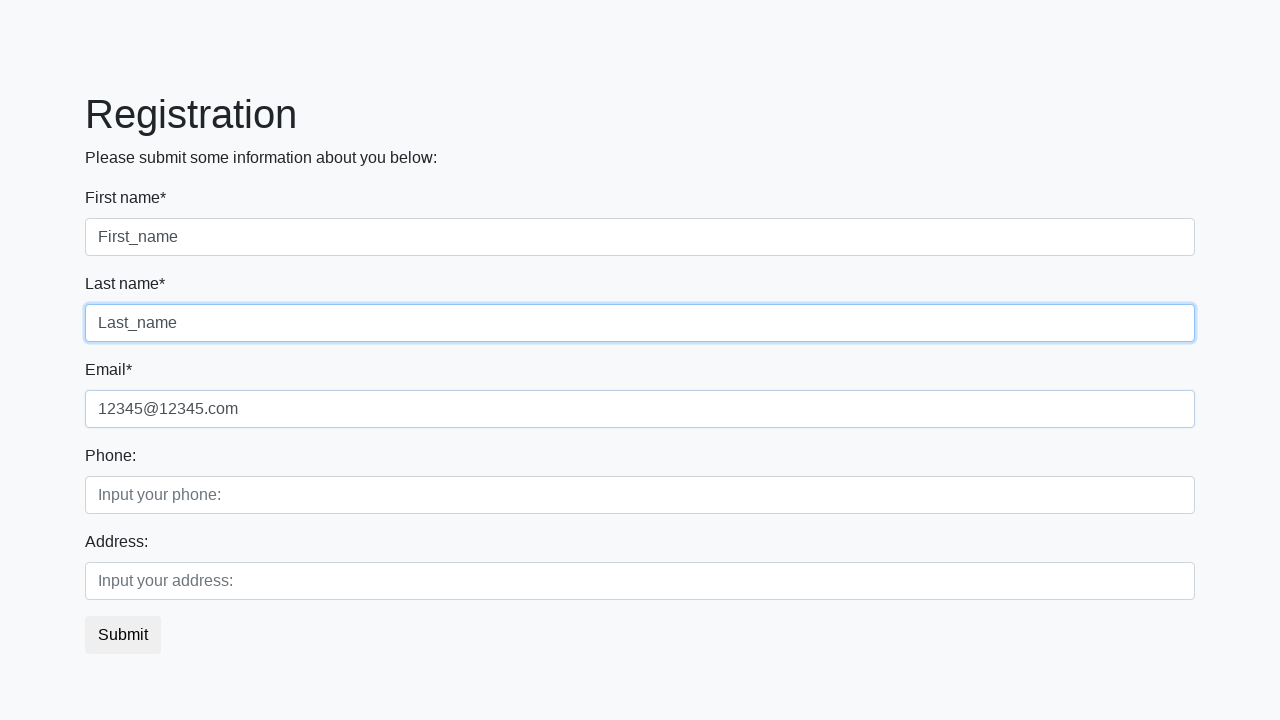

Clicked submit button to register at (123, 635) on button.btn
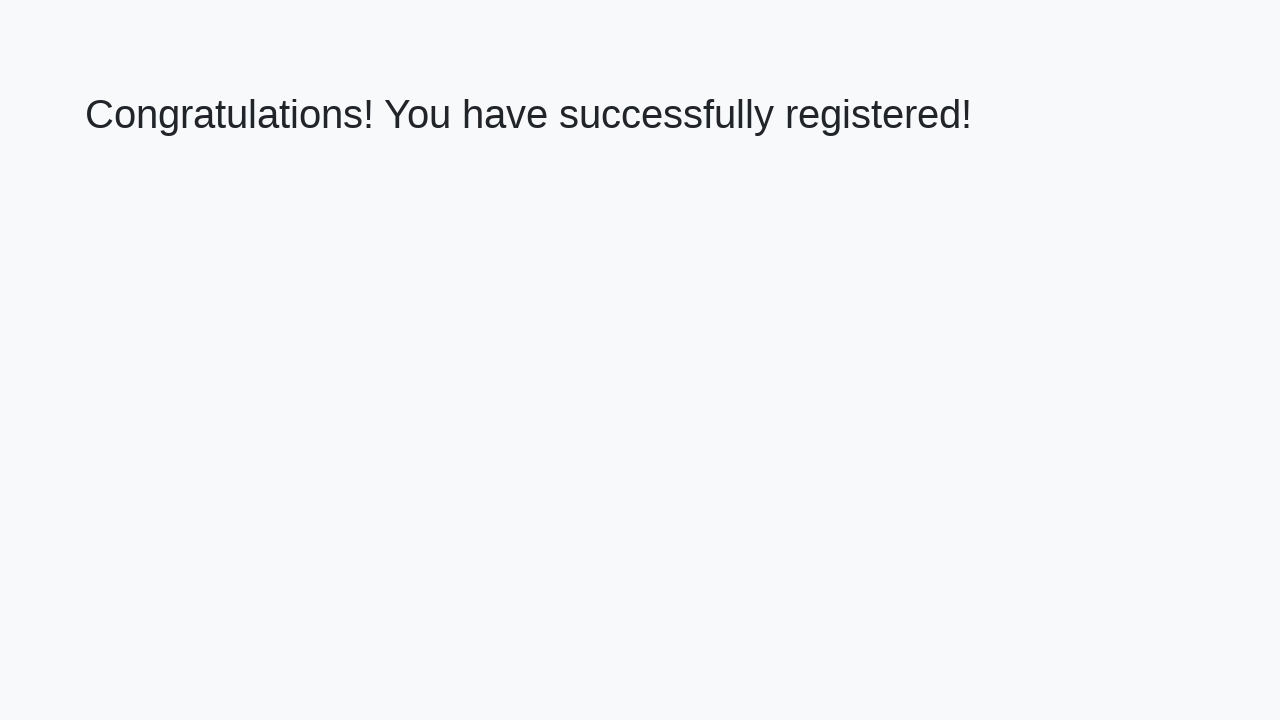

Success message appeared on page
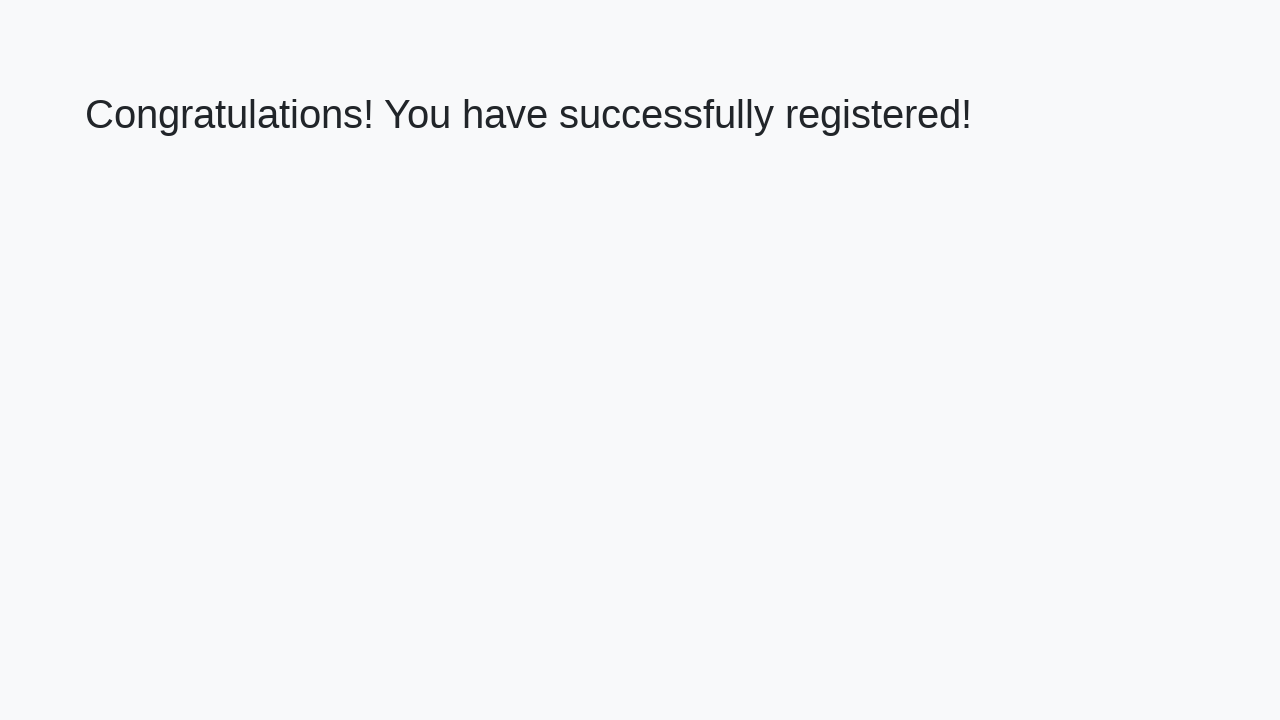

Retrieved success message text: 'Congratulations! You have successfully registered!'
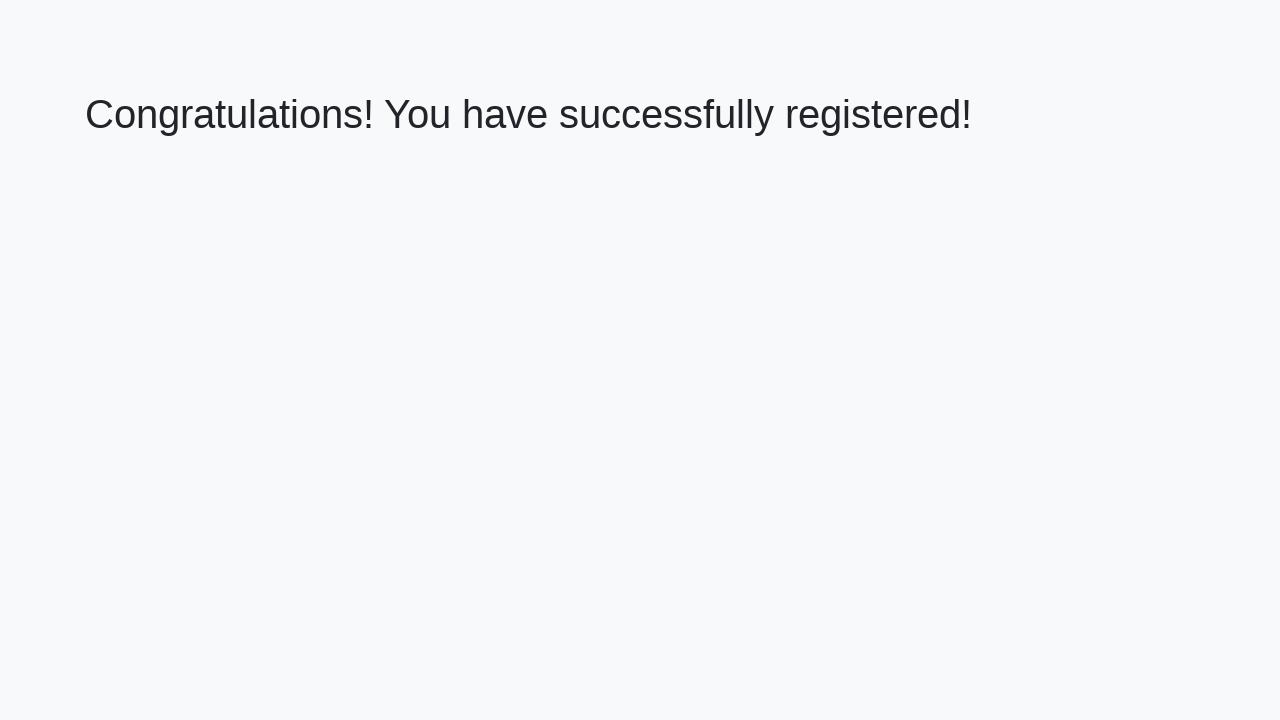

Verified successful registration message matches expected text
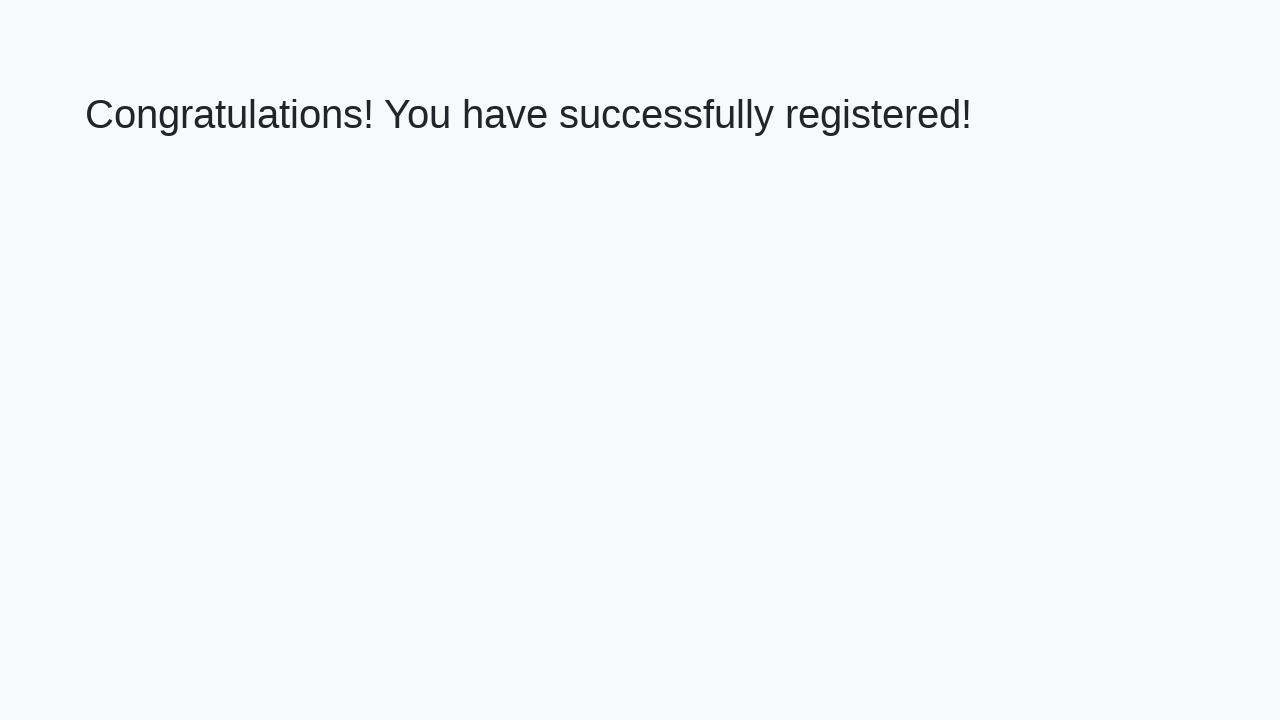

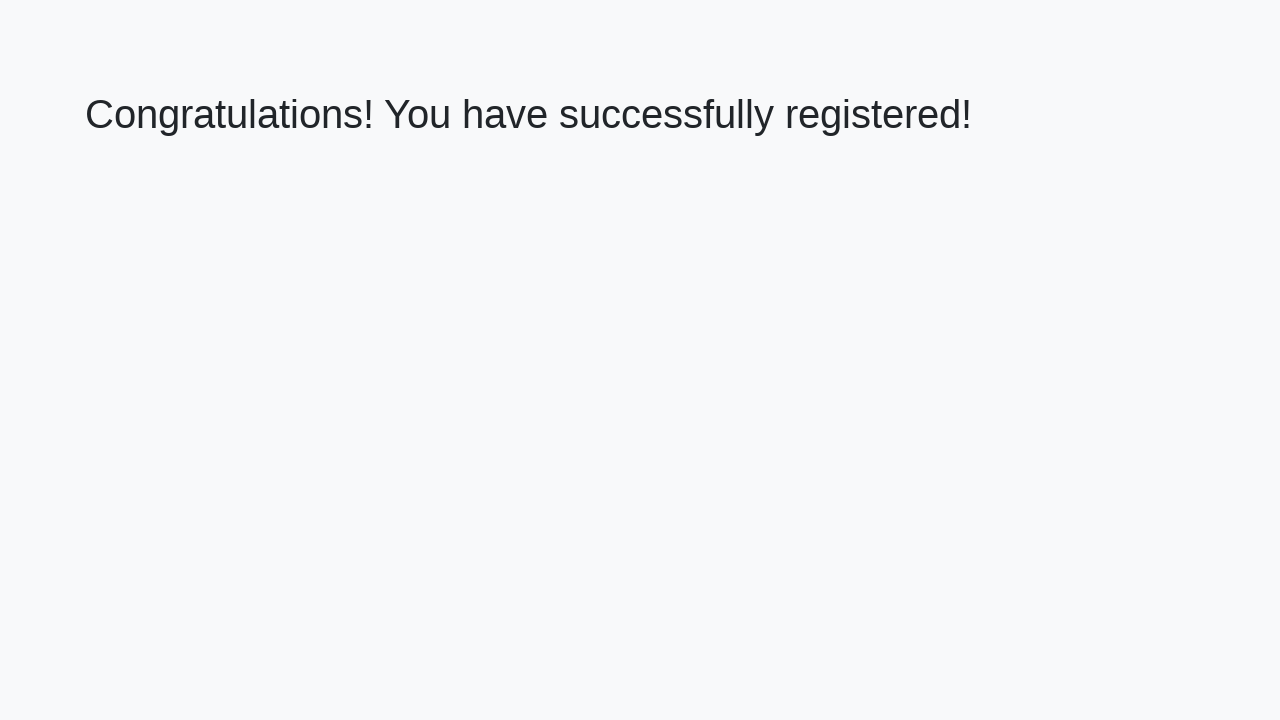